Tests radio button functionality by verifying selection states and selecting a radio option

Starting URL: https://bonigarcia.dev/selenium-webdriver-java/web-form.html

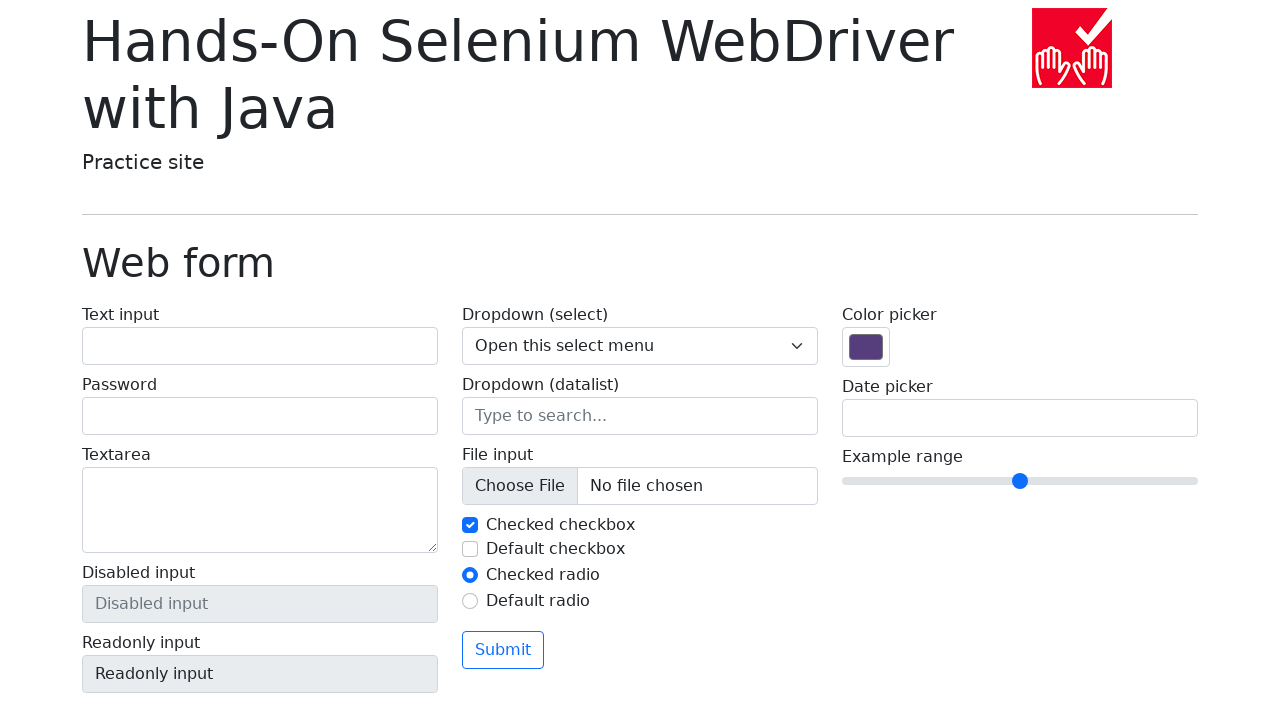

Located the pre-checked radio button (#my-radio-1)
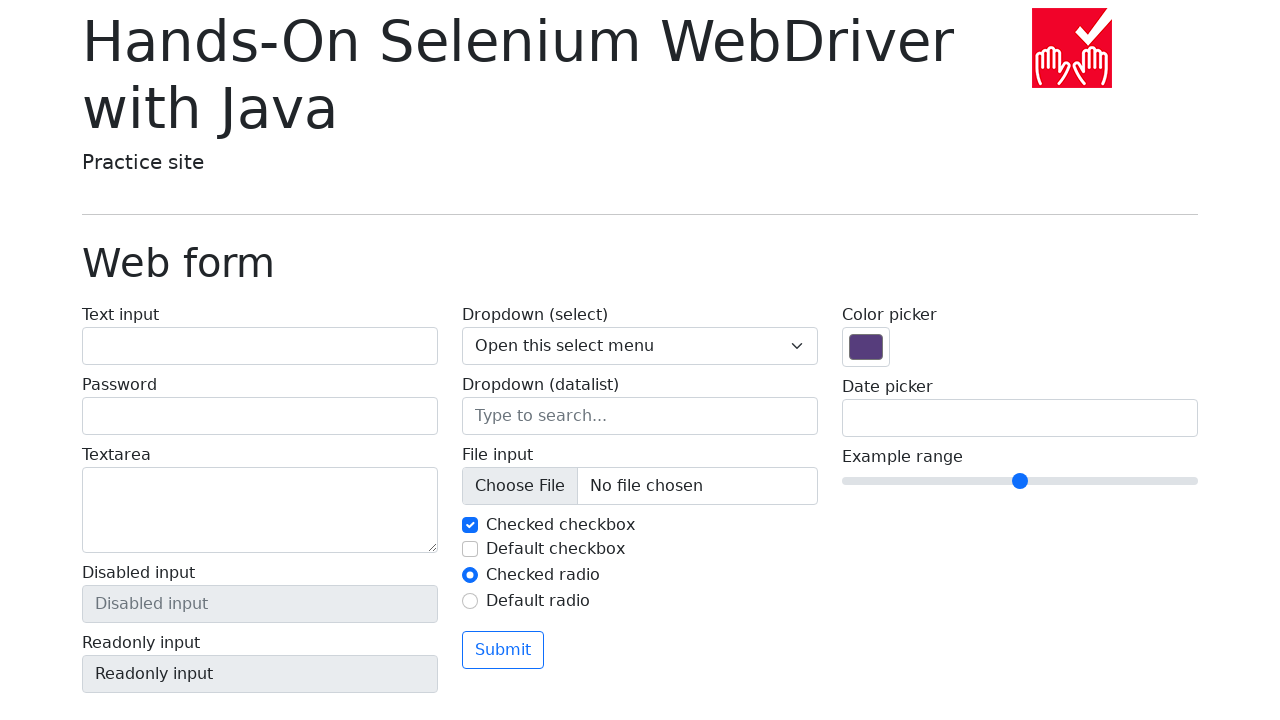

Verified that the pre-checked radio button is selected
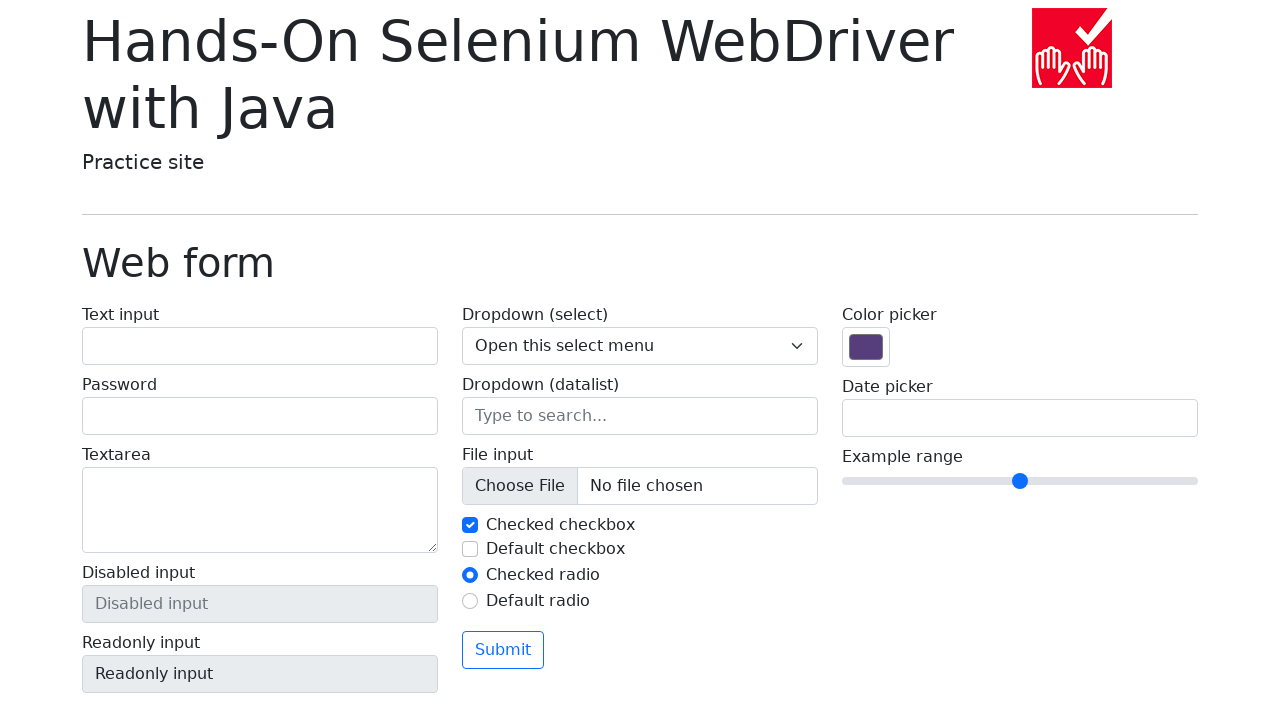

Located the default radio button (#my-radio-2)
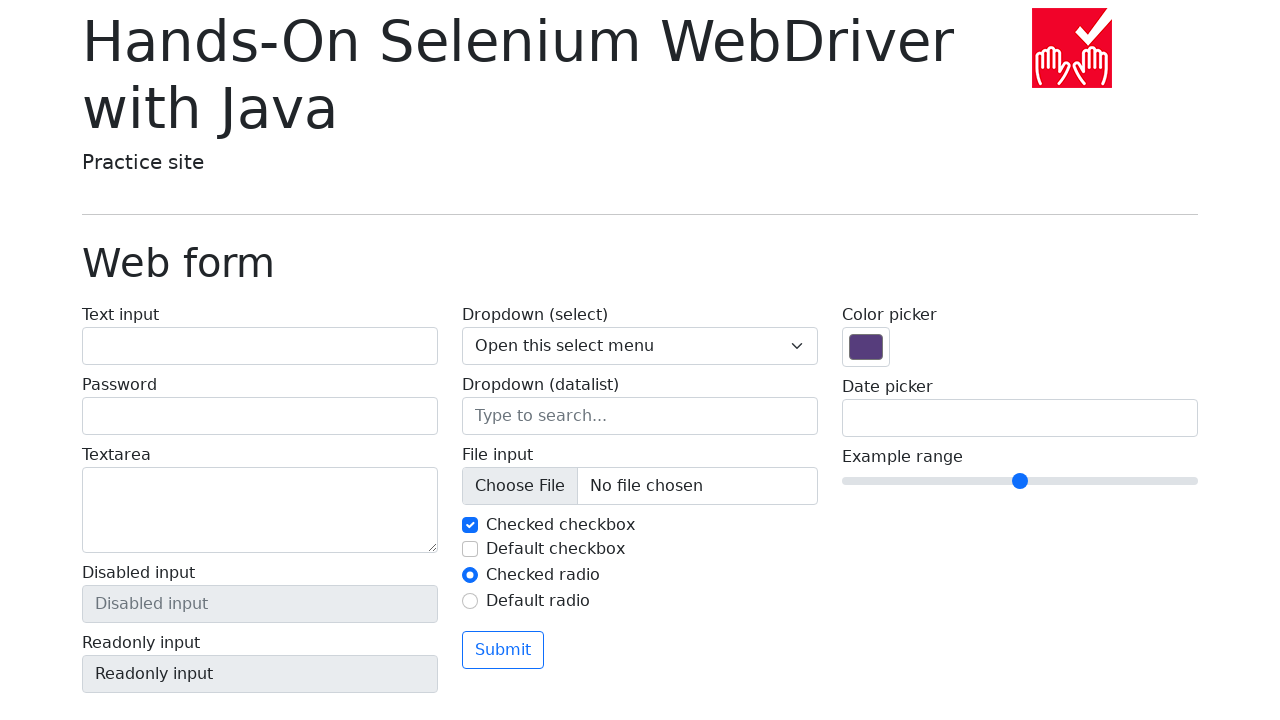

Verified that the default radio button is not selected
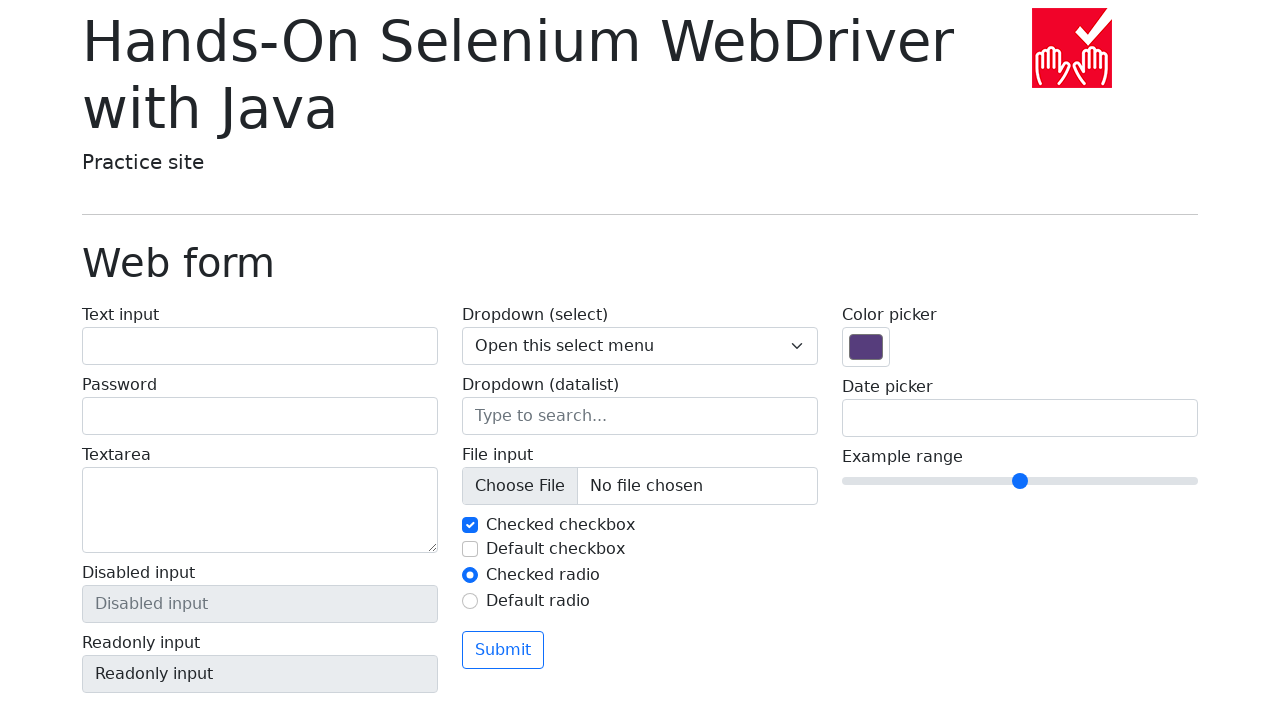

Clicked the default radio button to select it at (470, 601) on #my-radio-2
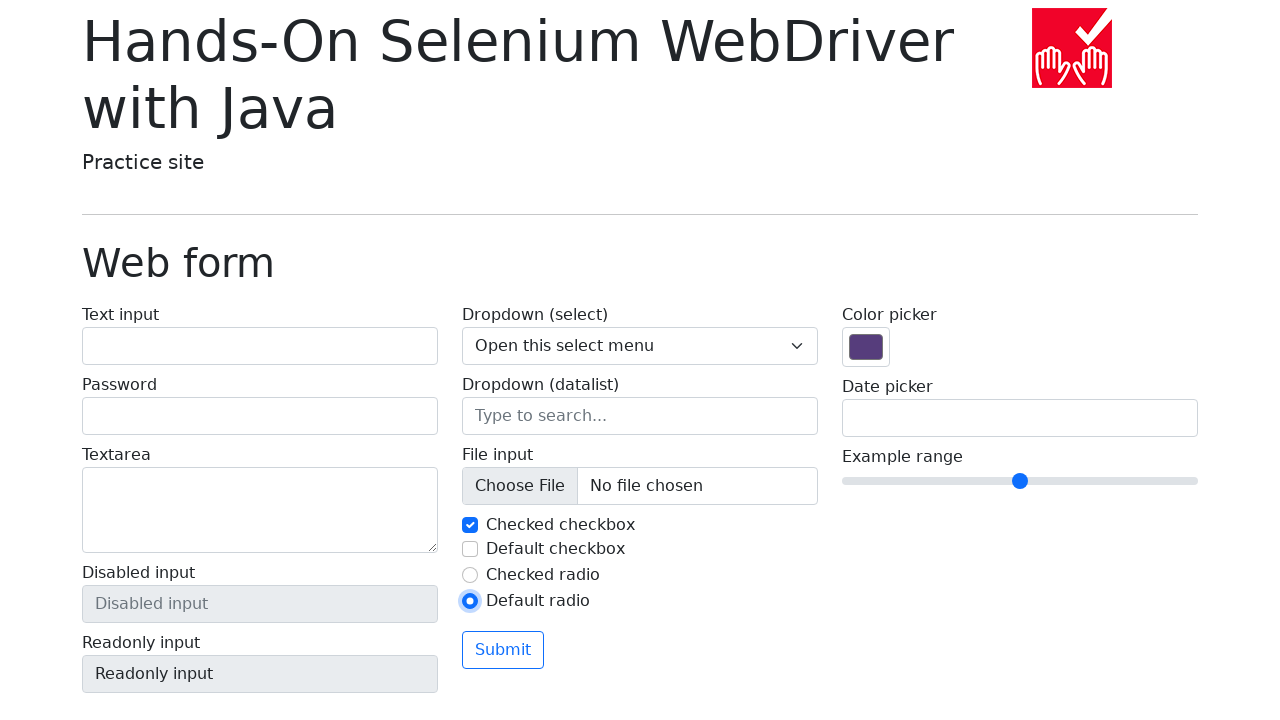

Verified that the default radio button is now selected
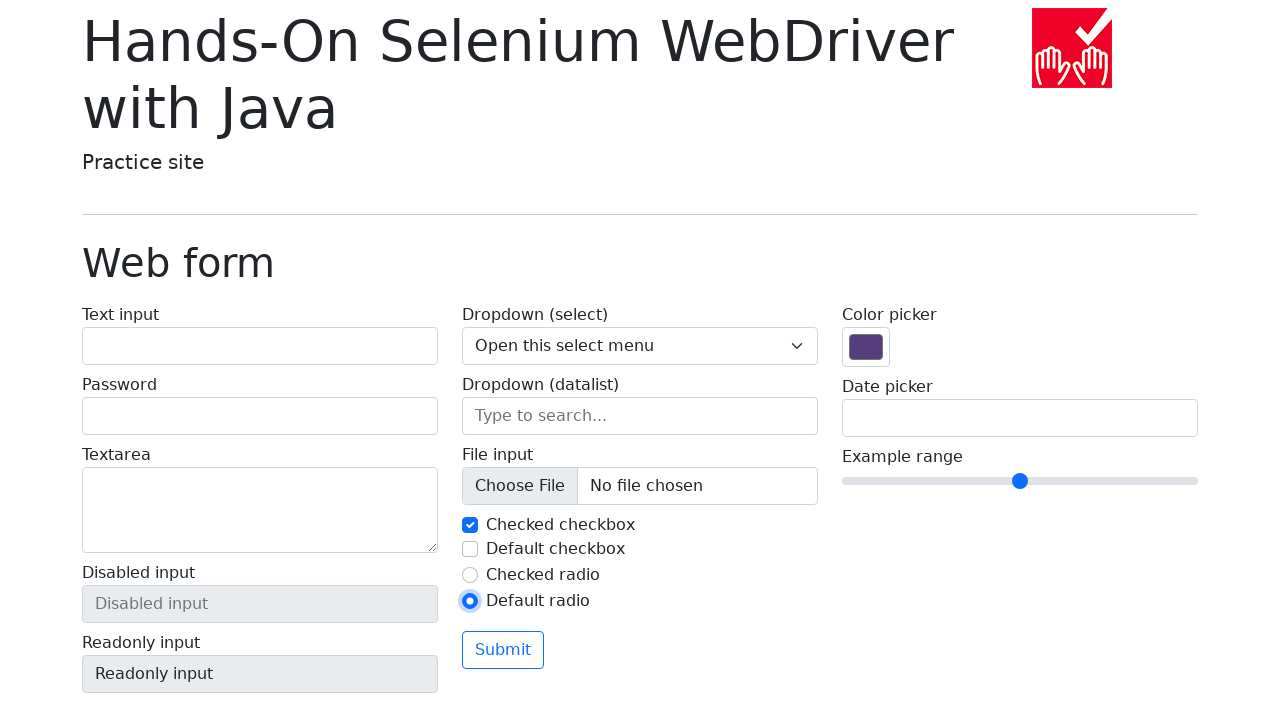

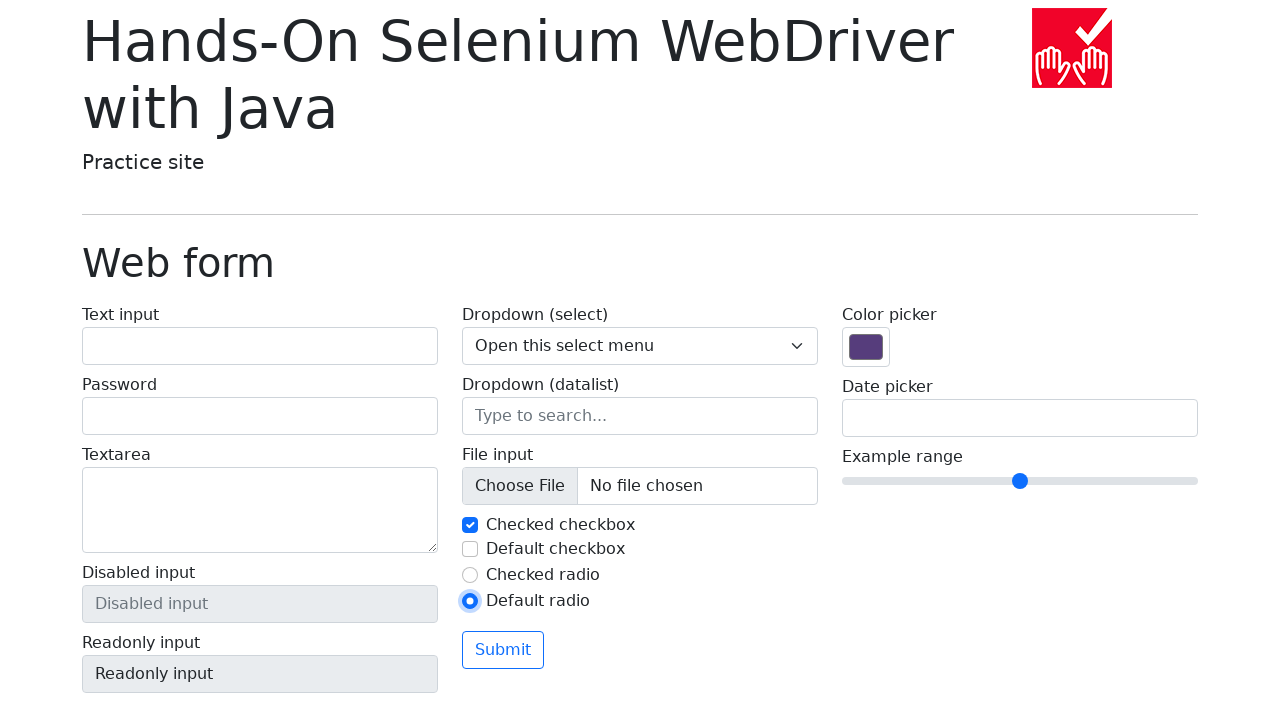